Clicks on the HTML form link to navigate to the form page

Starting URL: http://httpbin.org/

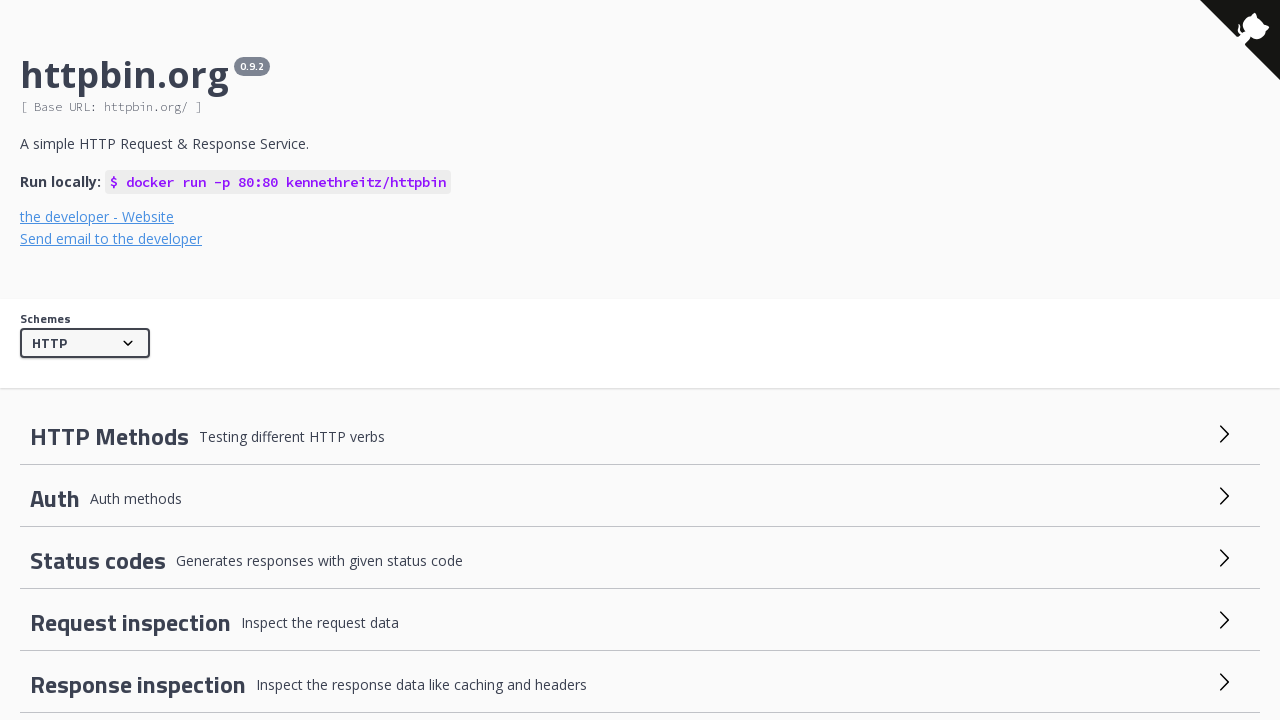

Clicked on HTML form link to navigate to the form page at (104, 649) on text=HTML form
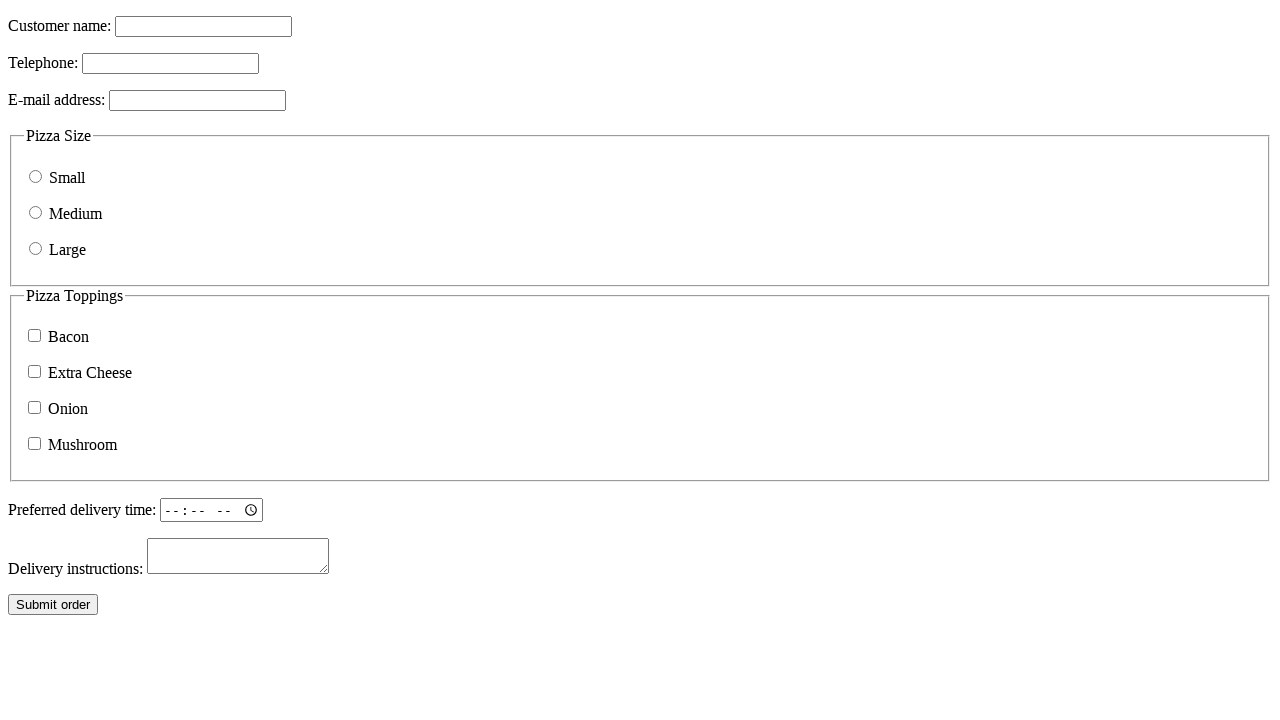

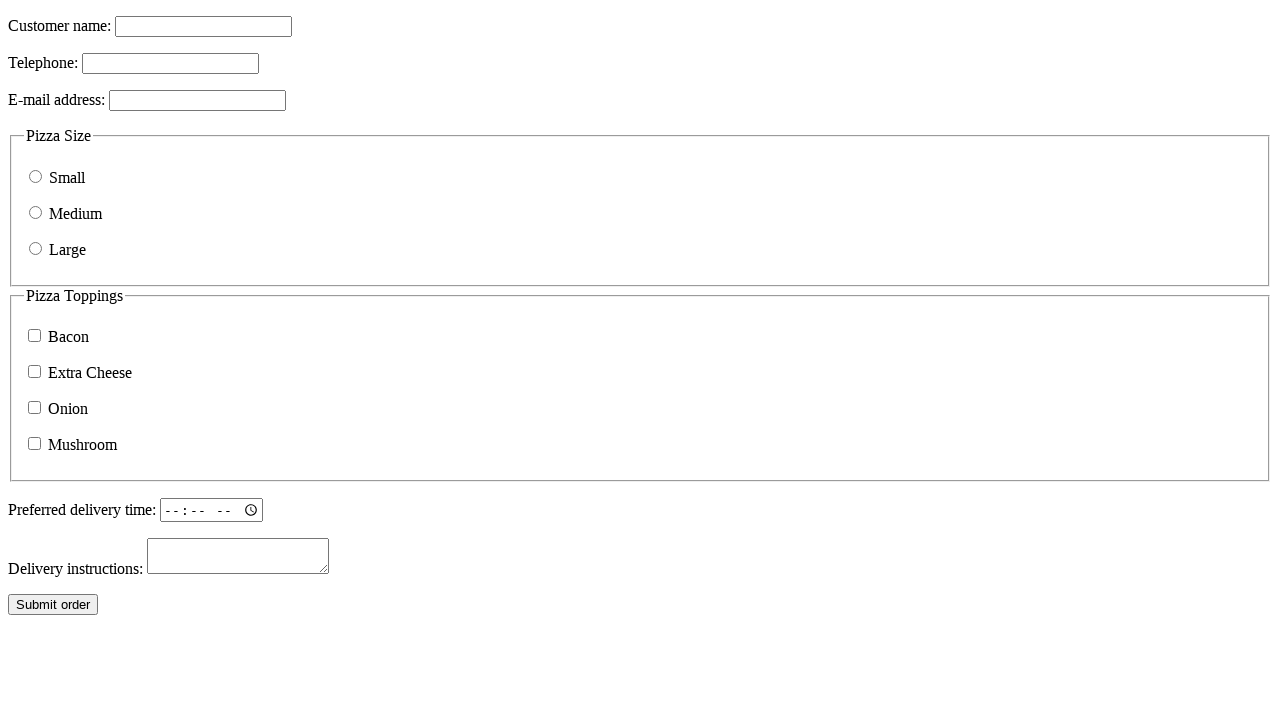